Tests dynamic content loading by clicking a Start button and waiting for text to appear, demonstrates handling of dynamically loaded elements and graceful exception handling for non-existent elements.

Starting URL: https://the-internet.herokuapp.com/dynamic_loading/2

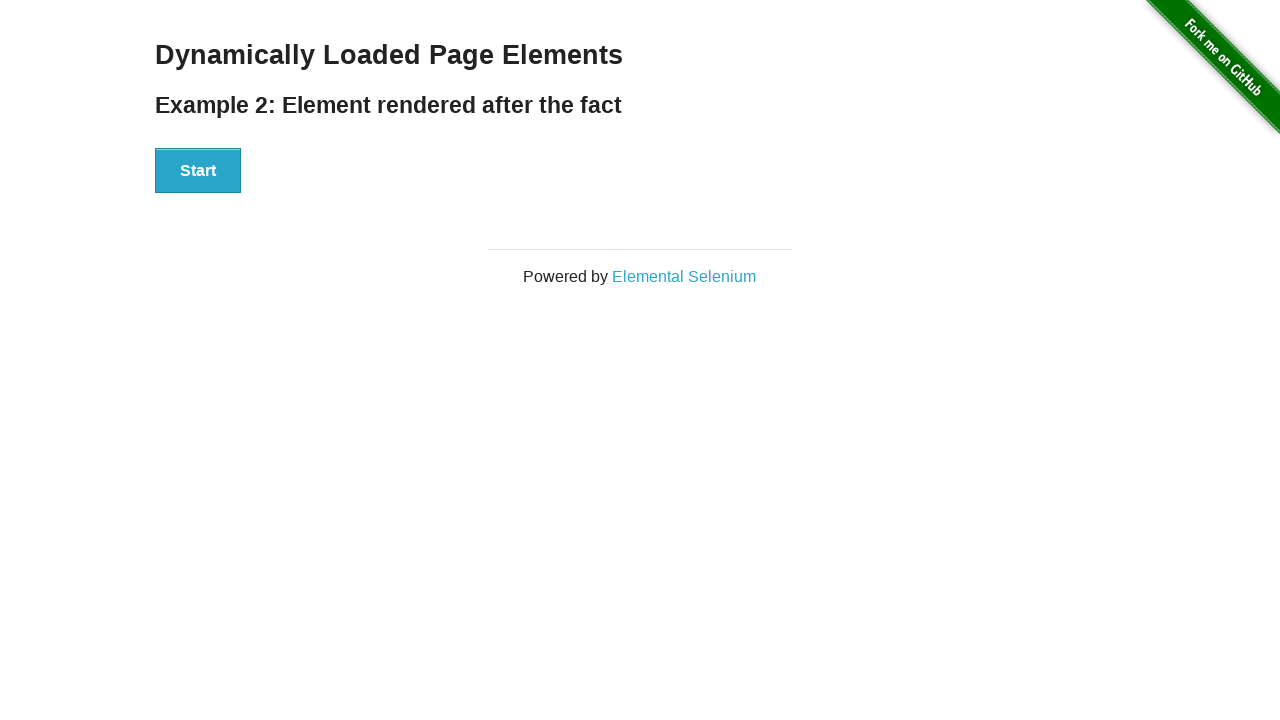

Clicked Start button to trigger dynamic content loading at (198, 171) on xpath=//div[@id='start']/button
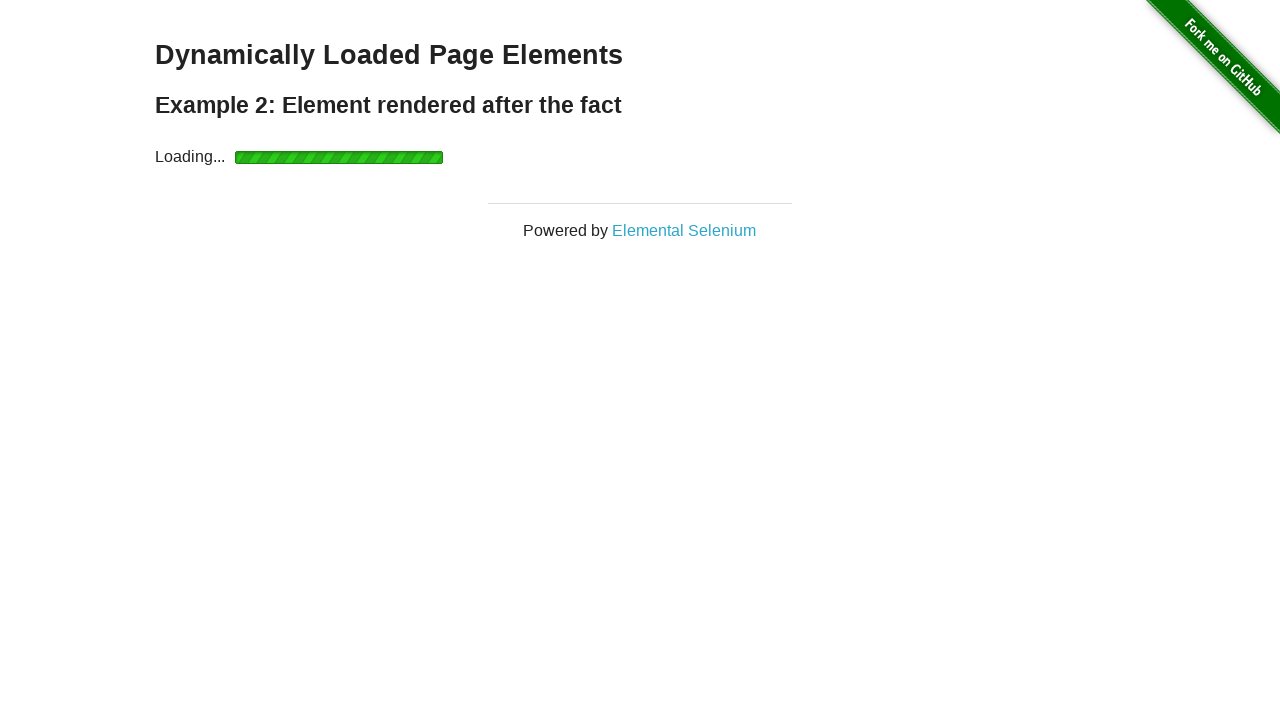

Waited for dynamically loaded text to appear in finish section
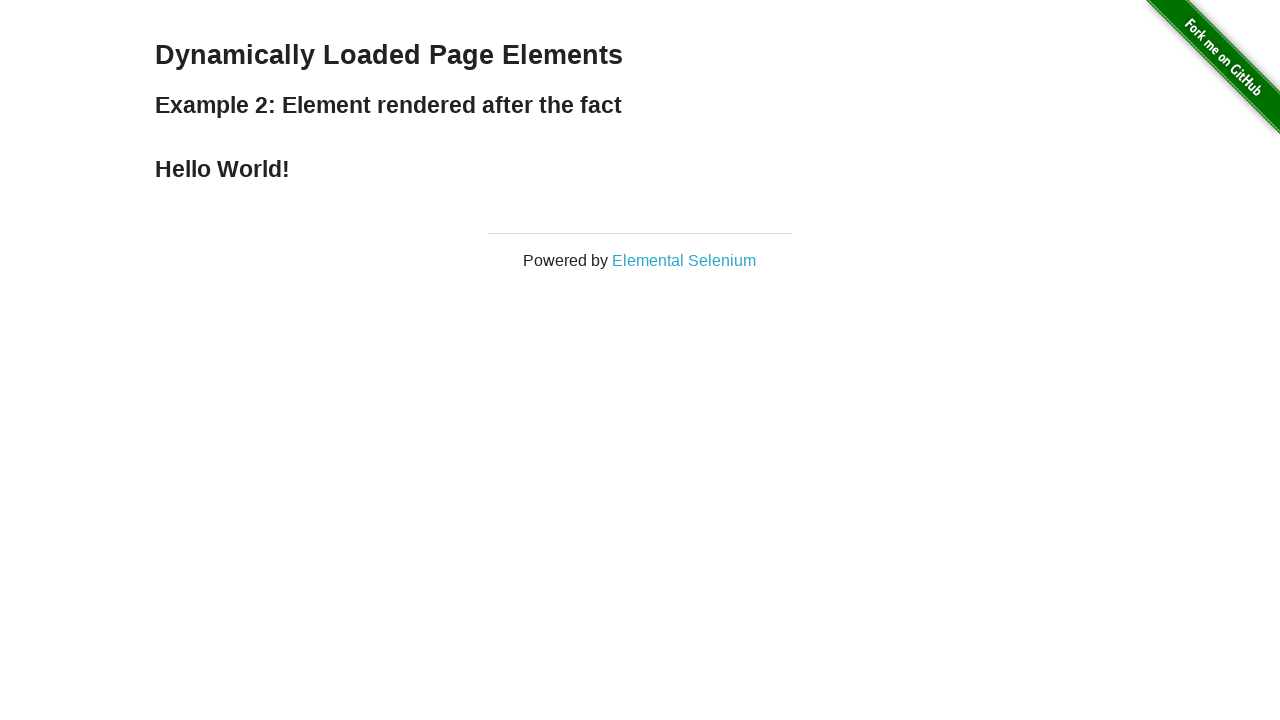

Verified Start button visibility: False
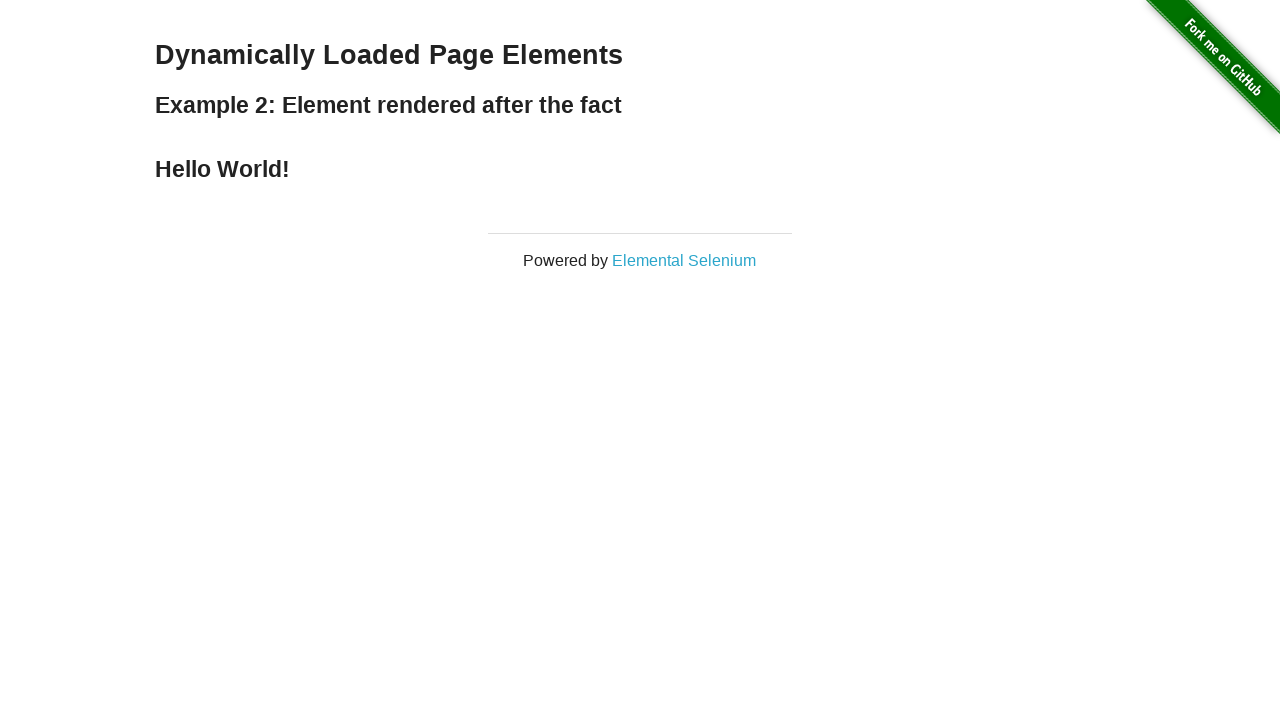

Checked for non-existent element count: 0
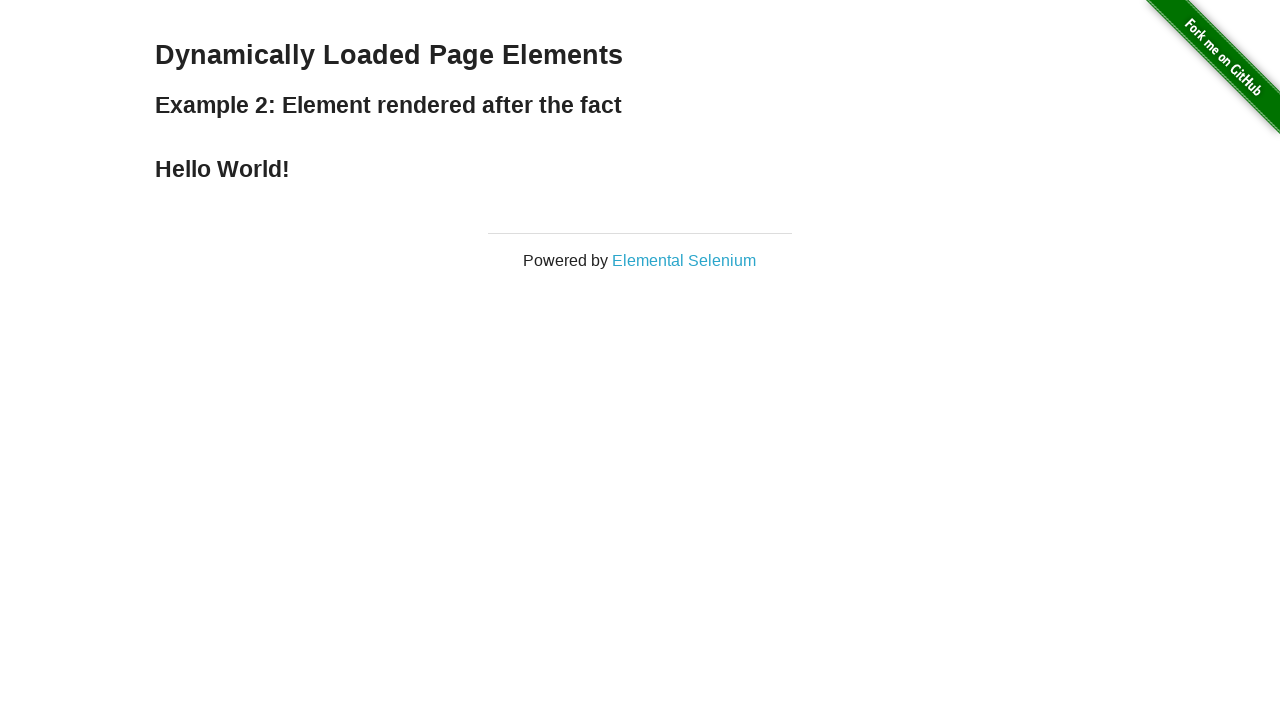

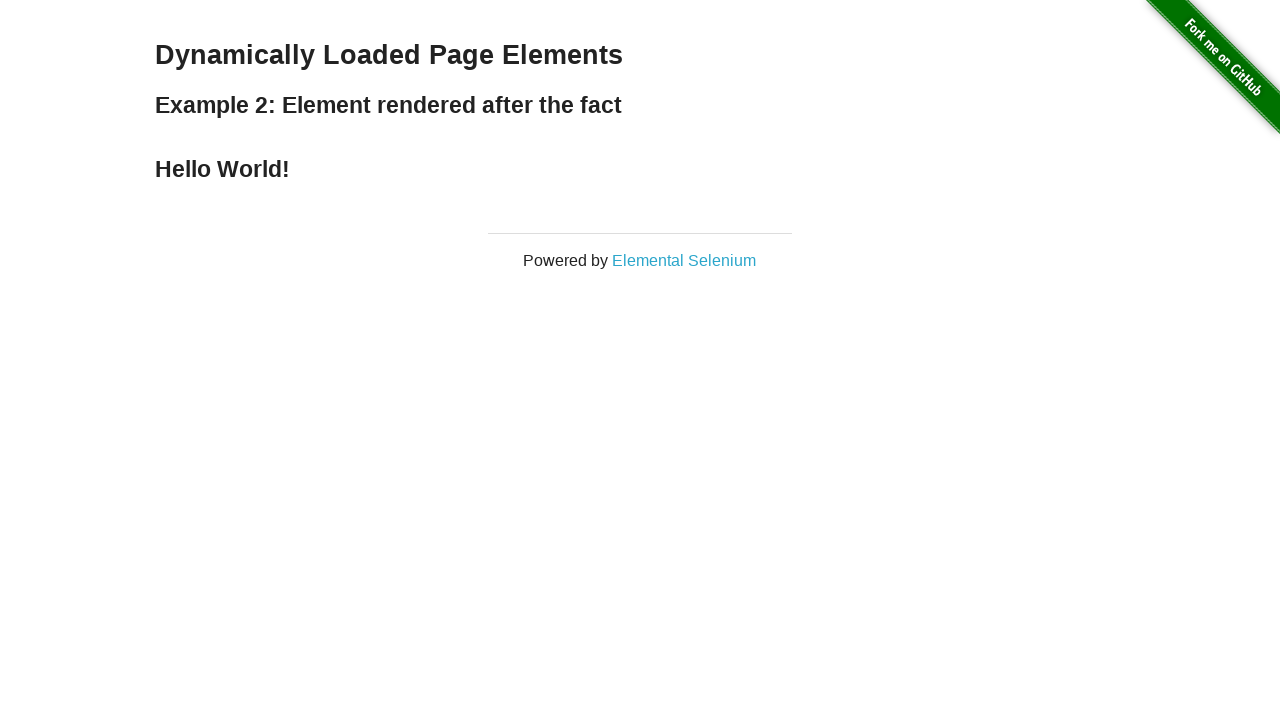